Tests handling of StaleElementReferenceException by locating a search box, refreshing the page, and then re-locating and interacting with the search box

Starting URL: https://techproeducation.com

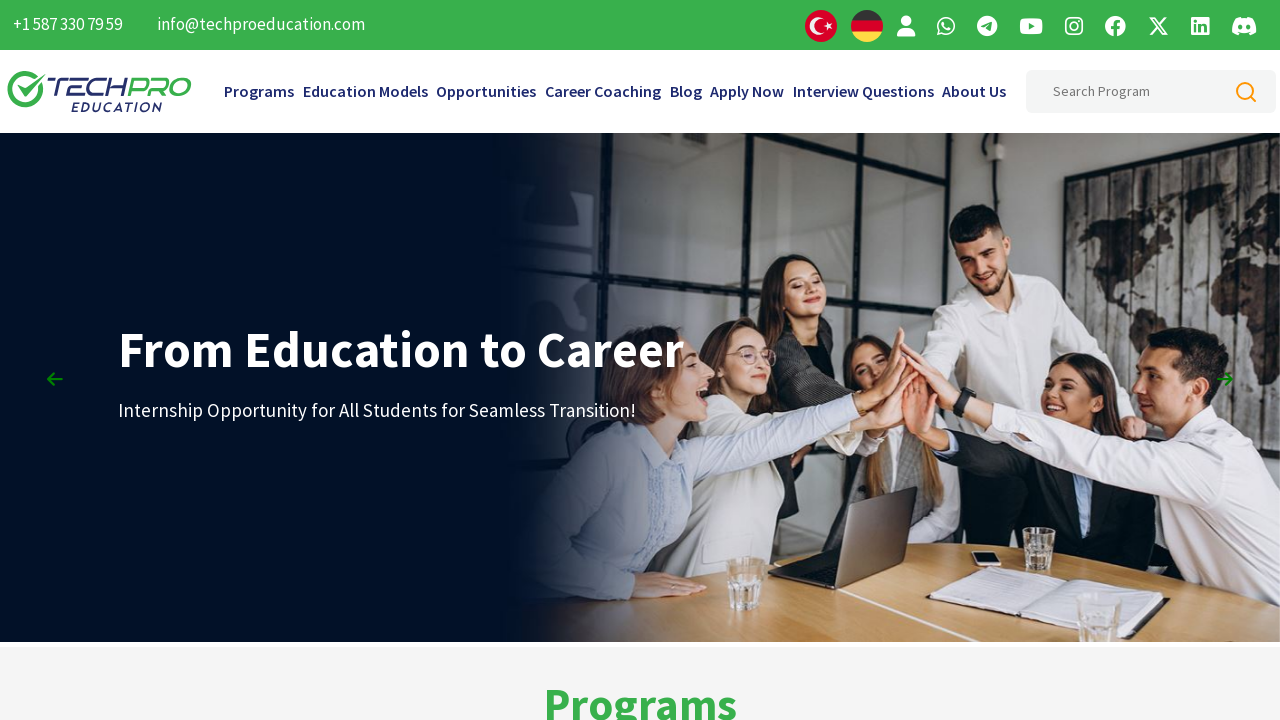

Located search box element on page
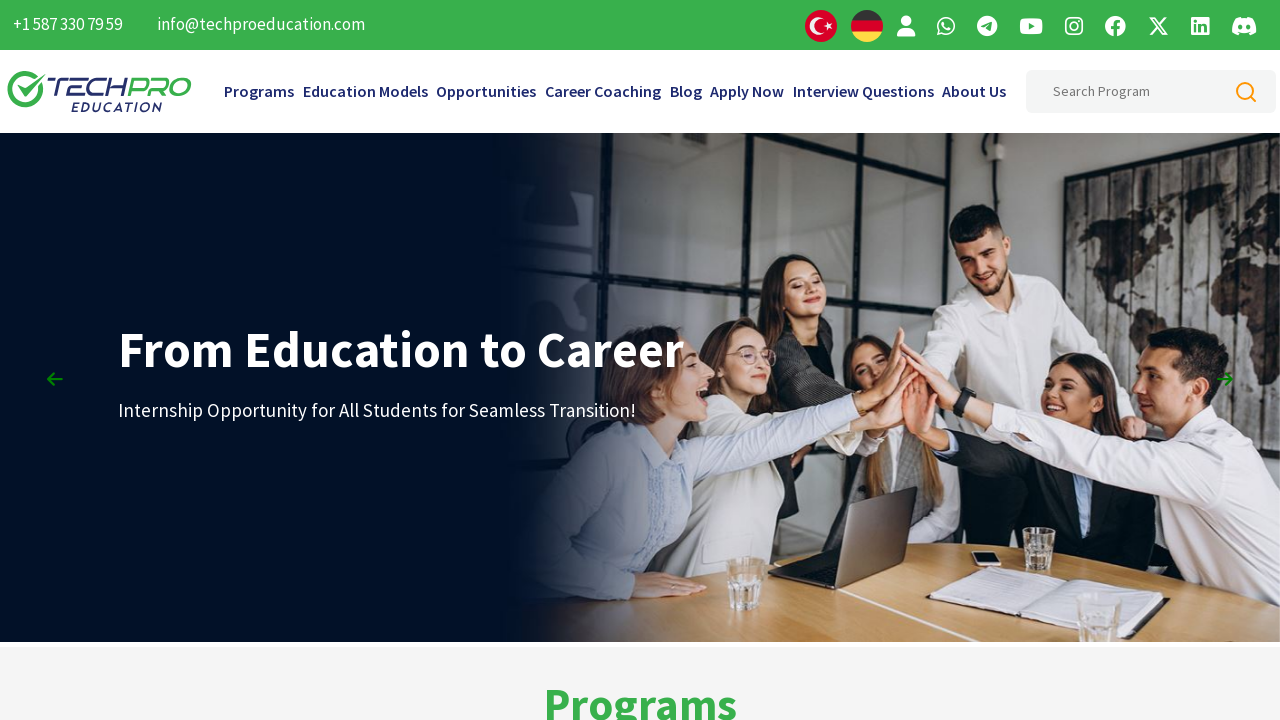

Refreshed the page to trigger potential stale element
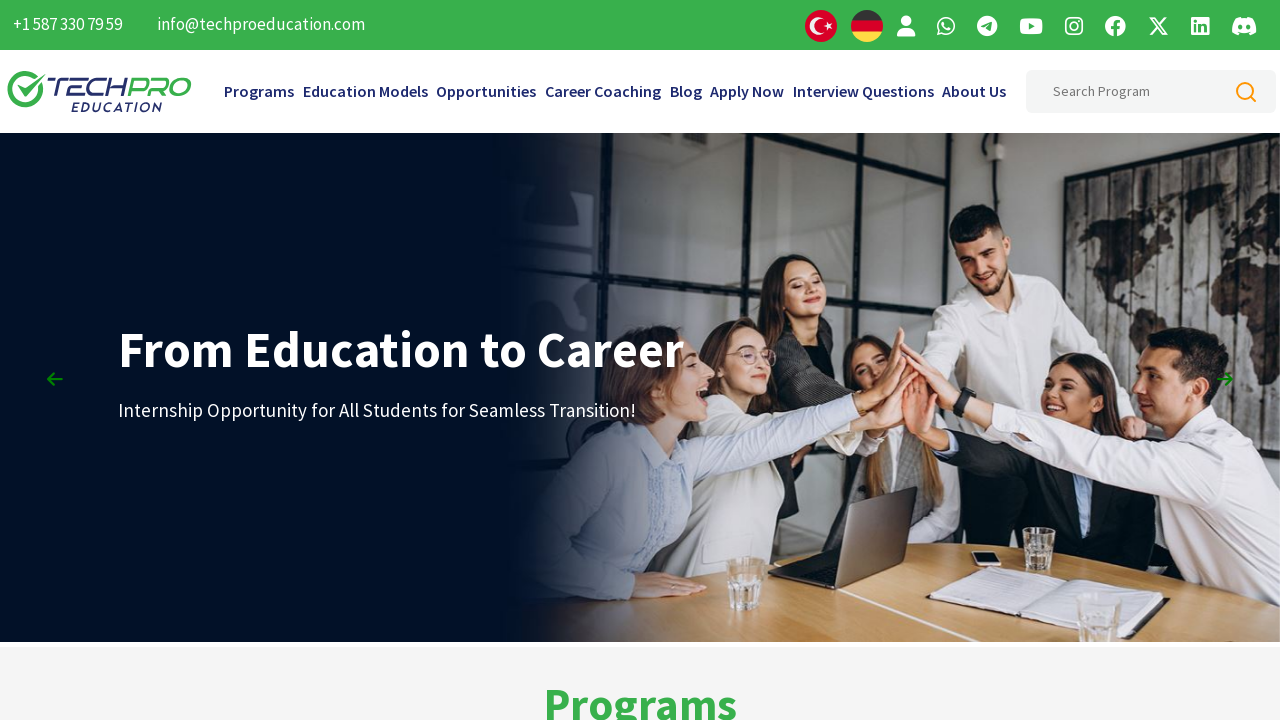

Successfully filled search box with 'CAYLAR ARTIK TAZE :)' after page refresh on #searchHeaderInput
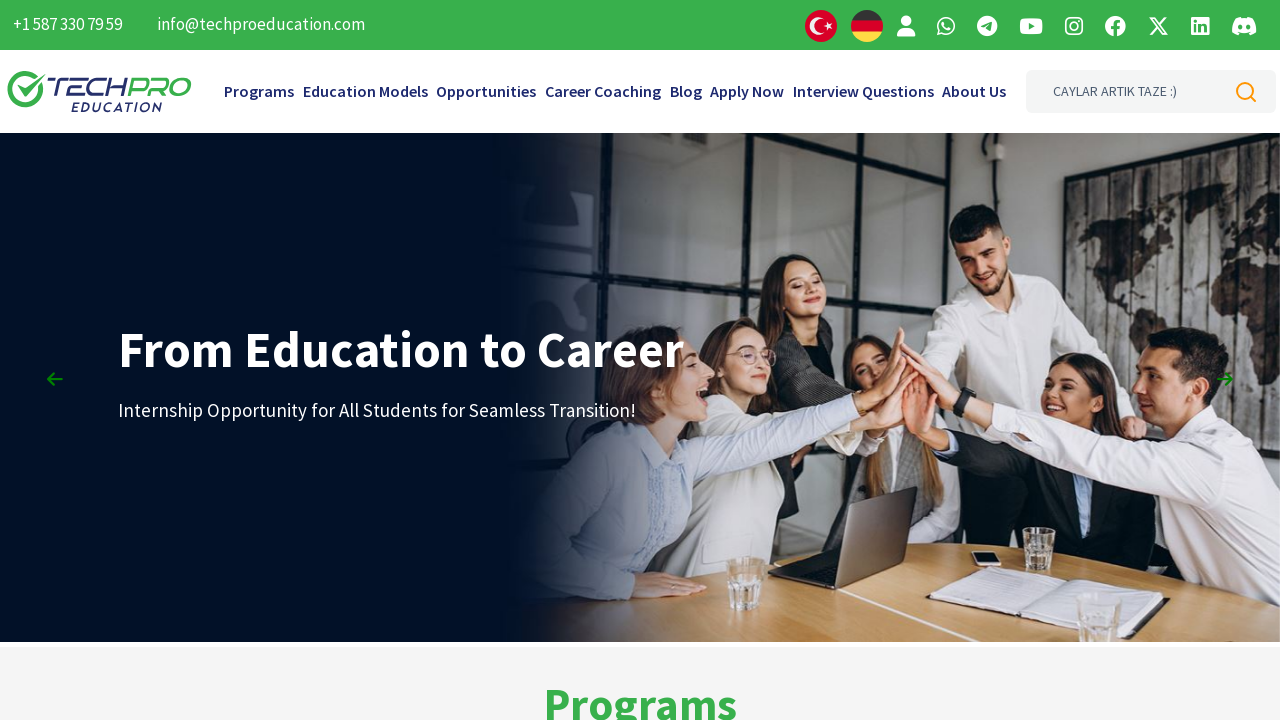

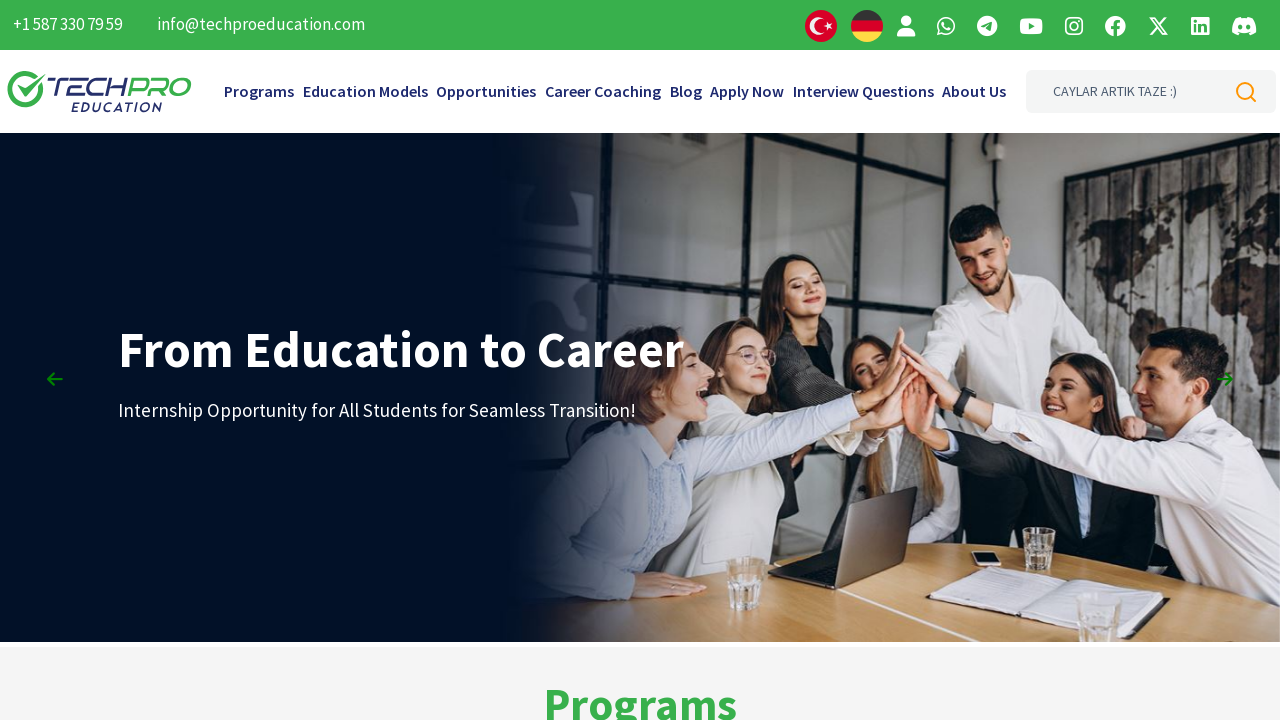